Navigates to Flipkart homepage and verifies that images are loaded and displayed on the page

Starting URL: https://www.flipkart.com

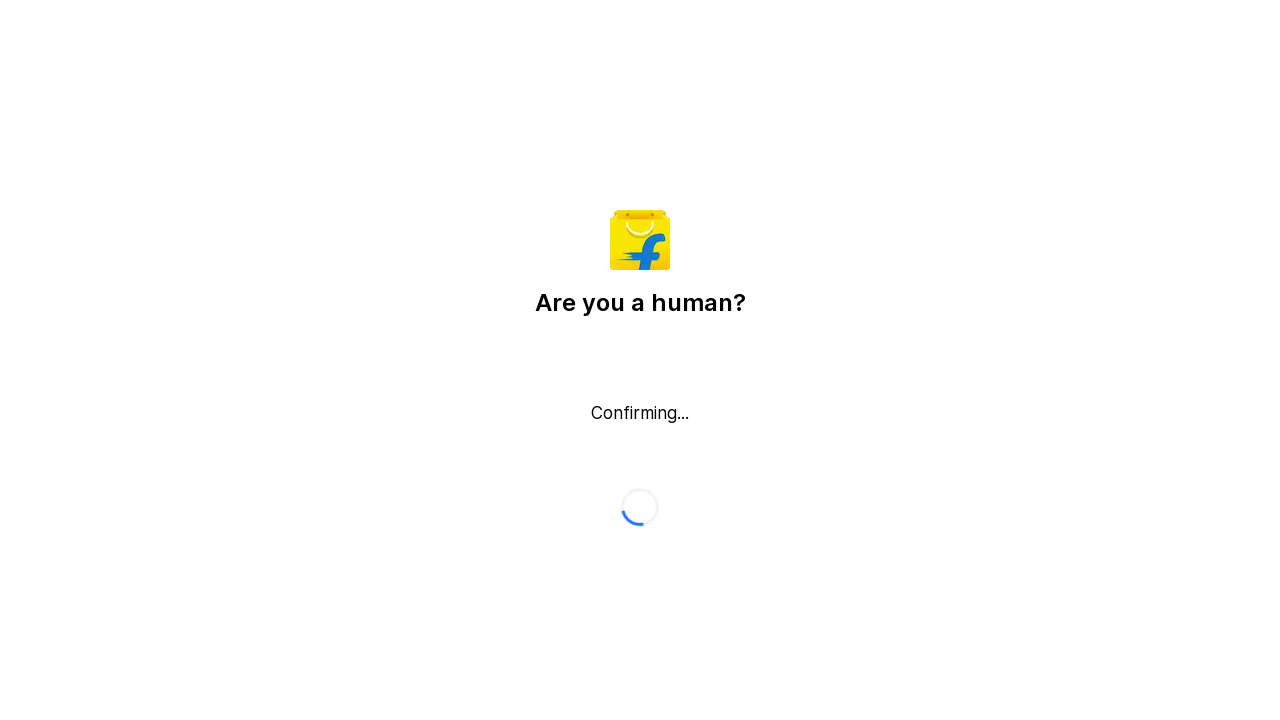

Waited for page to reach networkidle state
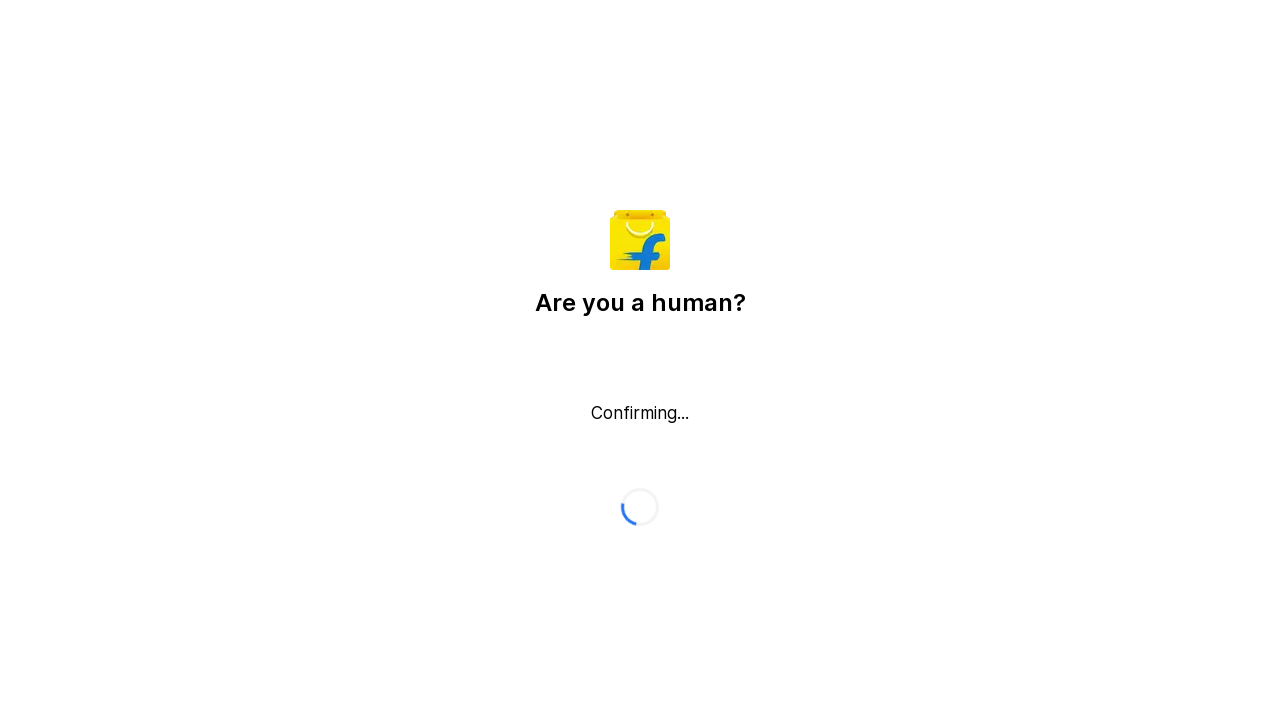

Verified images are attached to the DOM
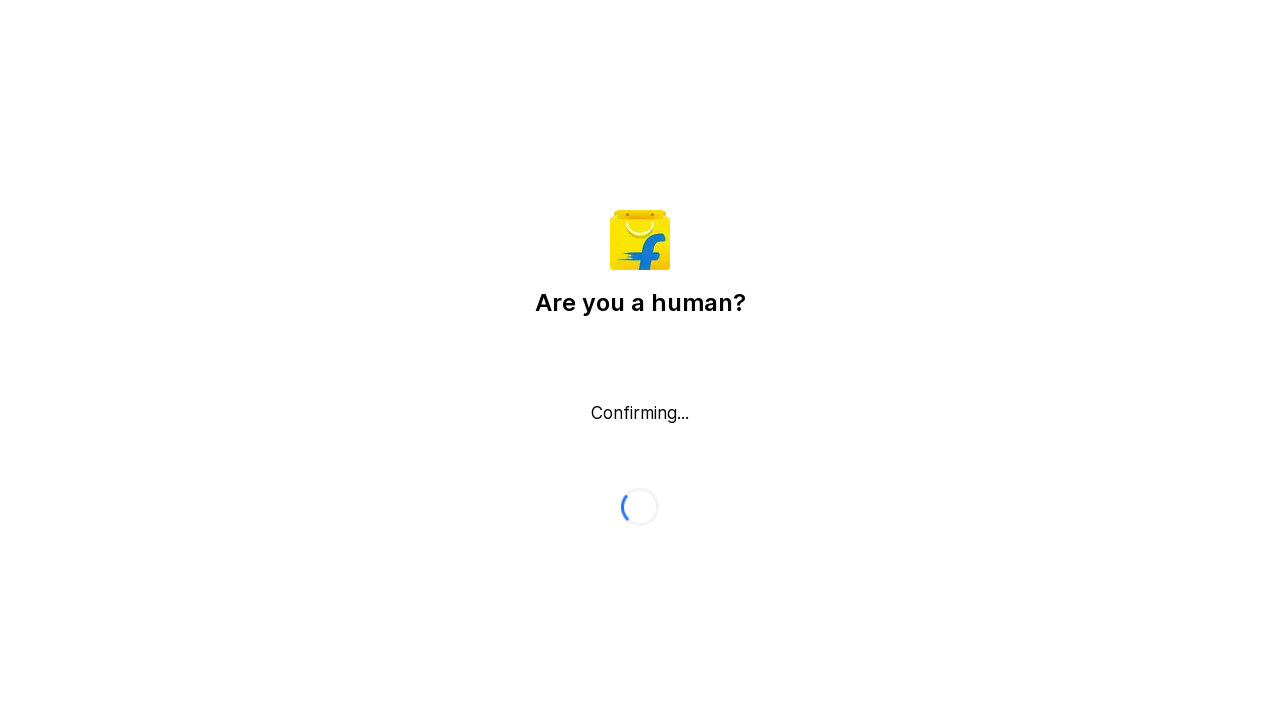

Verified first image is visible on the page
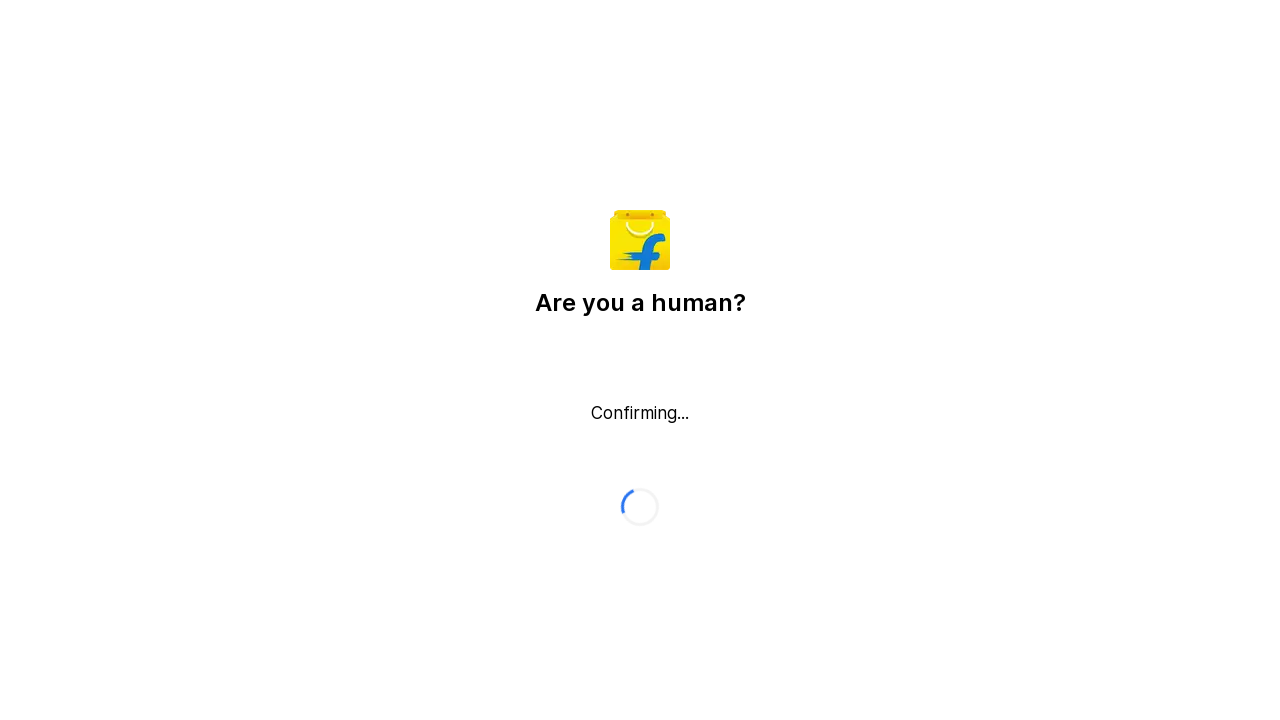

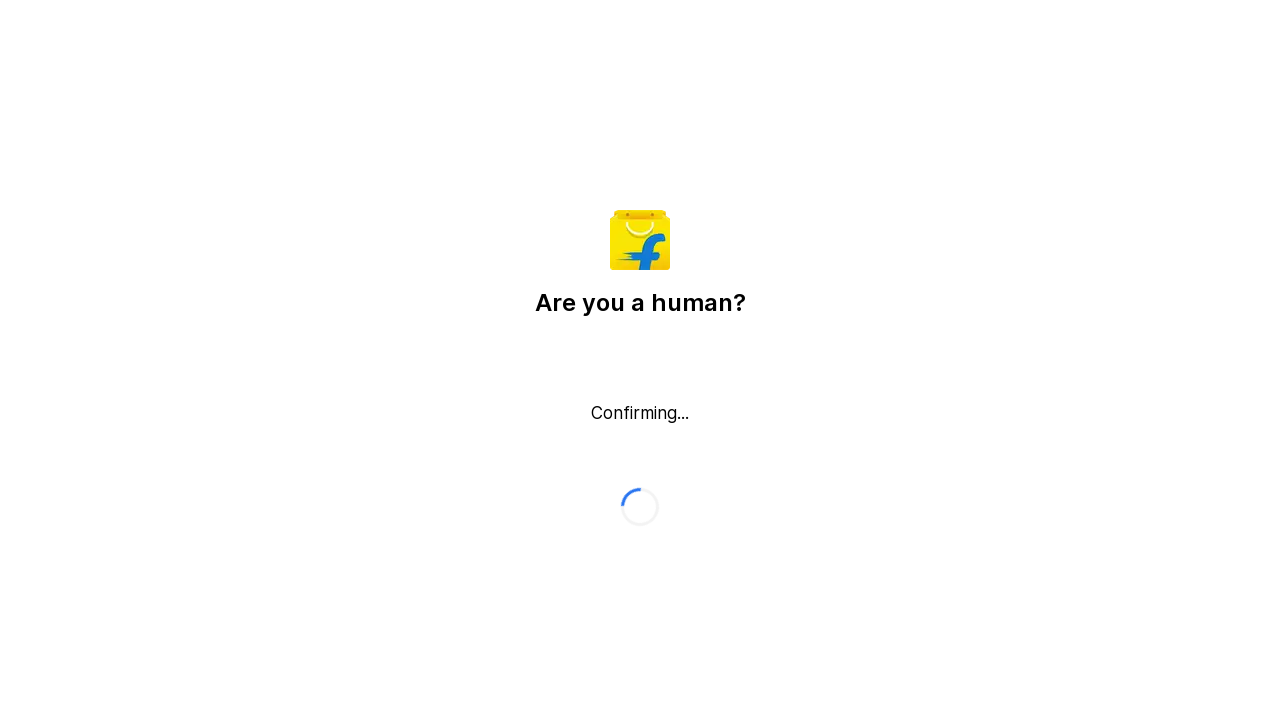